Tests implicit wait functionality by navigating to a page with loading images and waiting for the landscape image element to be present

Starting URL: https://bonigarcia.dev/selenium-webdriver-java/loading-images.html

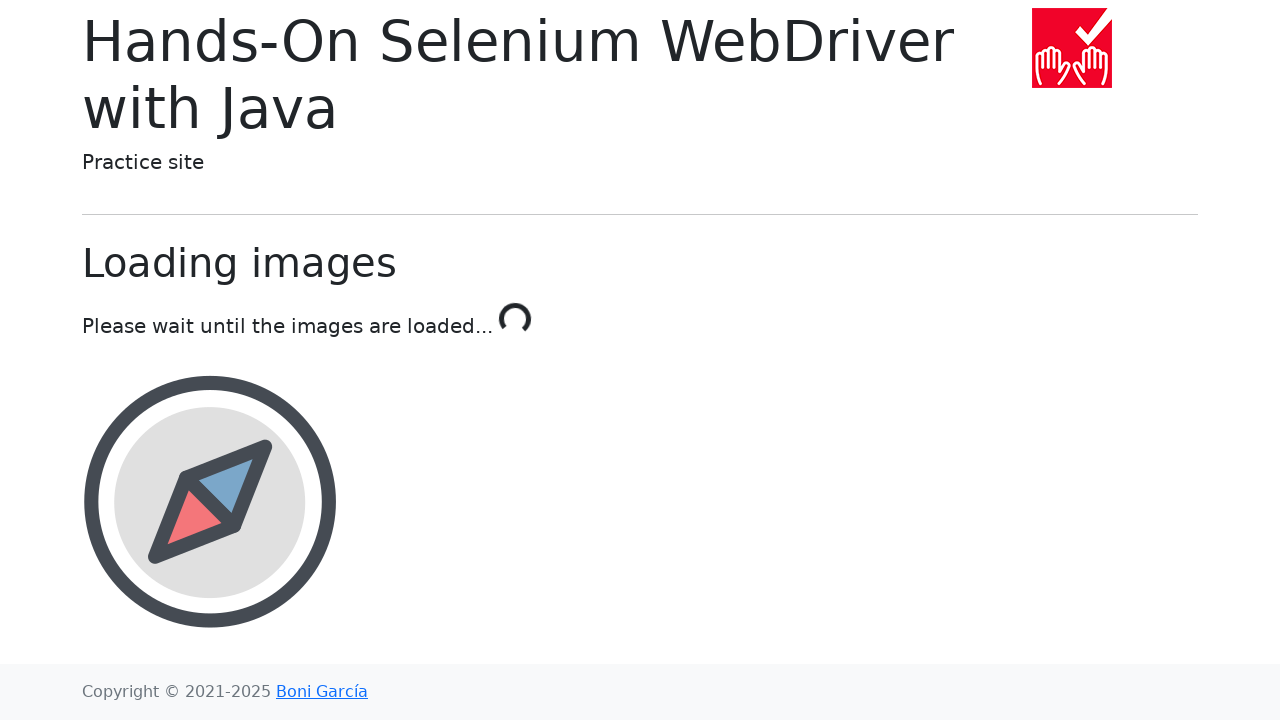

Navigated to loading images page
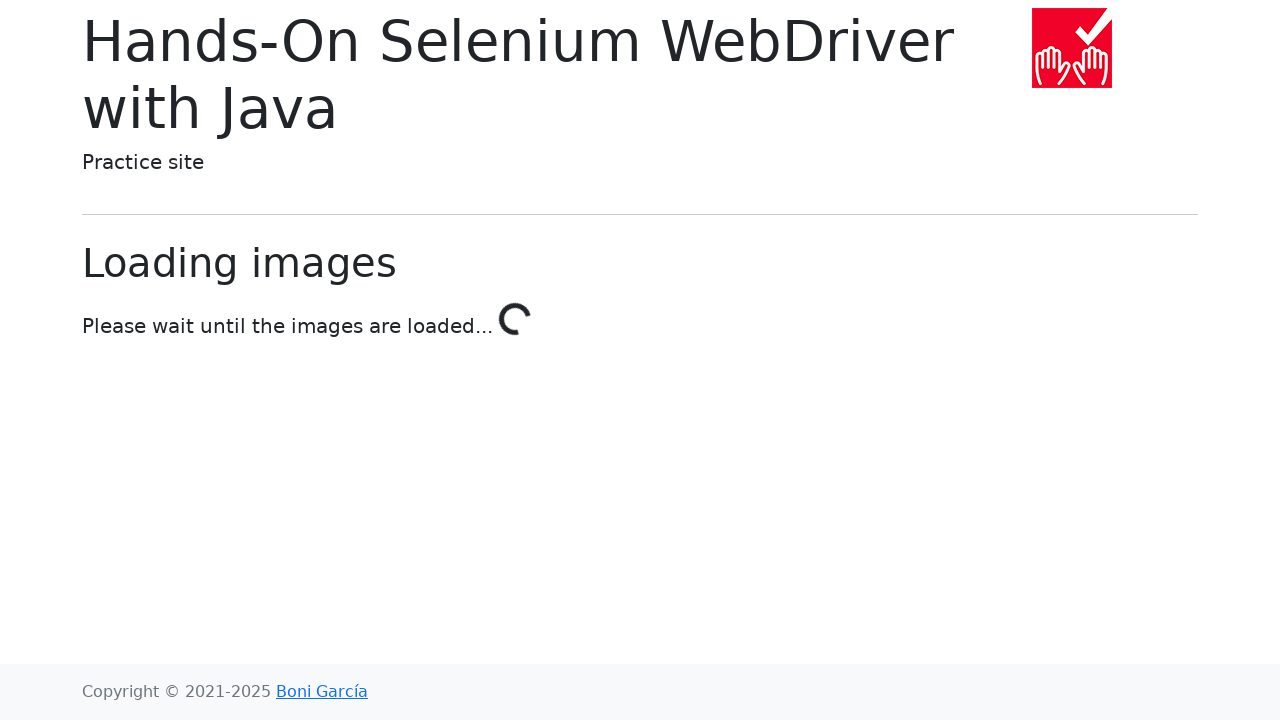

Landscape image element became attached to DOM
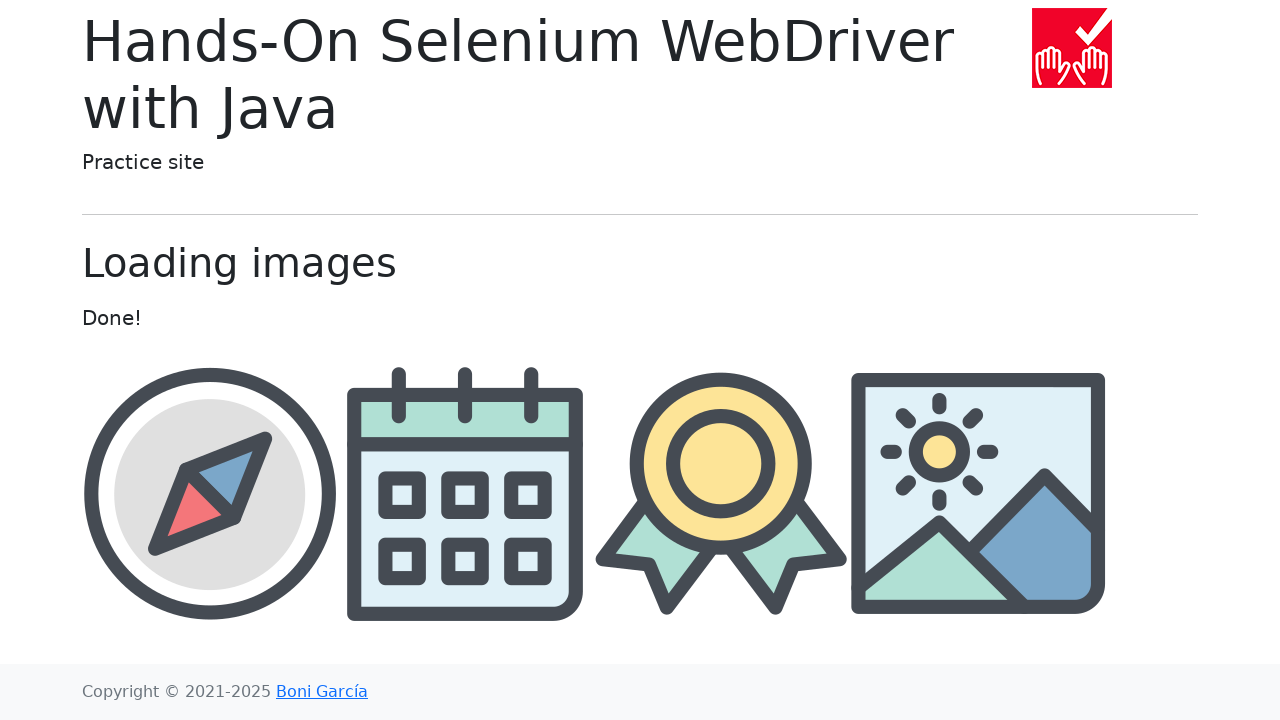

Retrieved landscape image src attribute: img/landscape.png
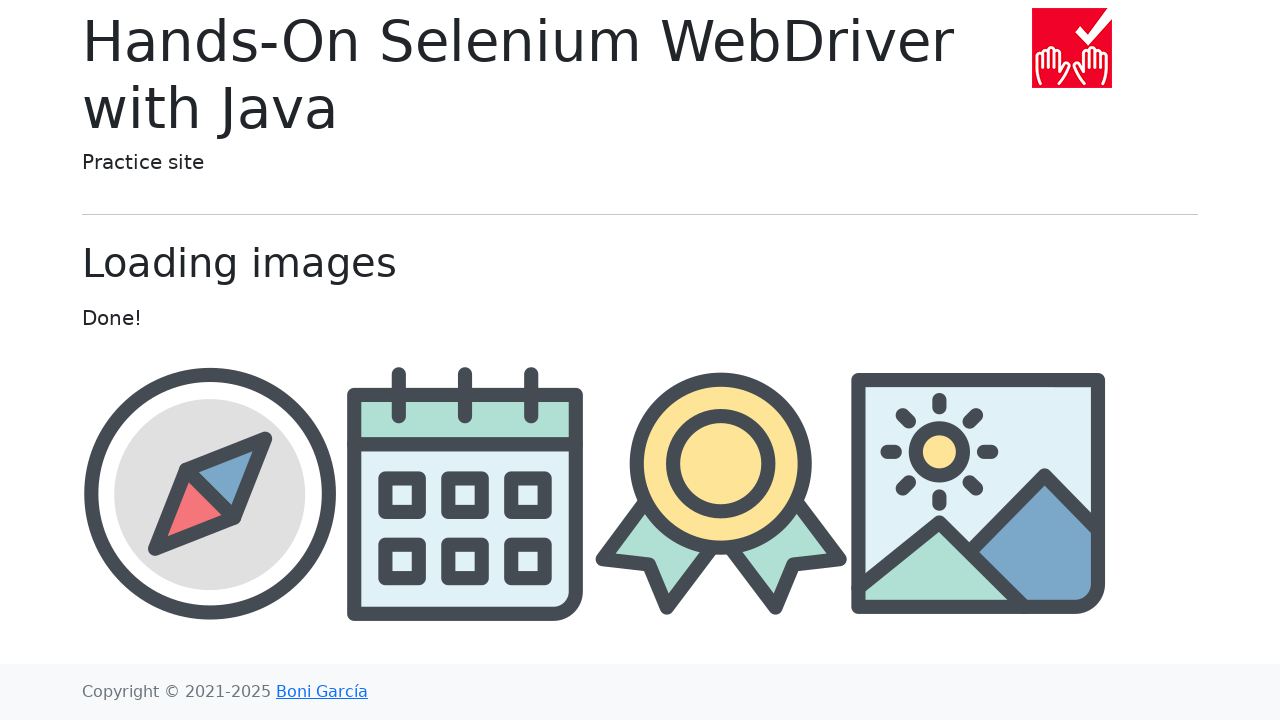

Verified that landscape image src contains 'landscape'
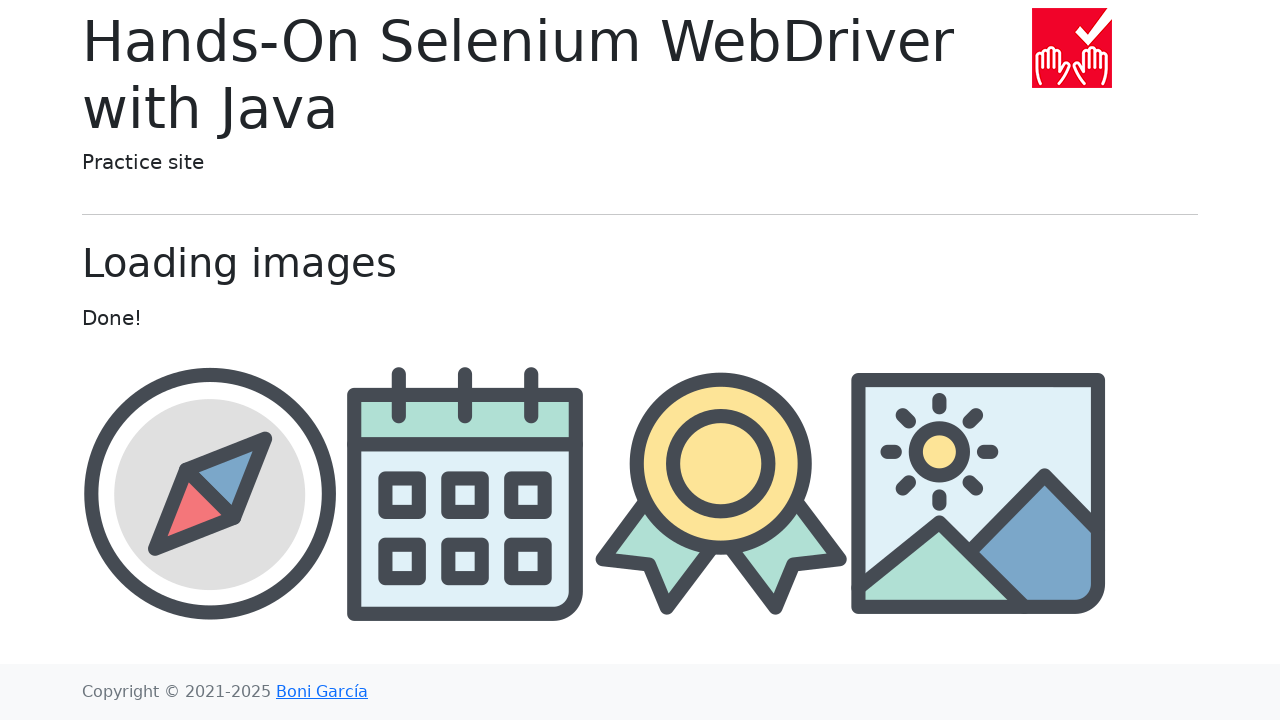

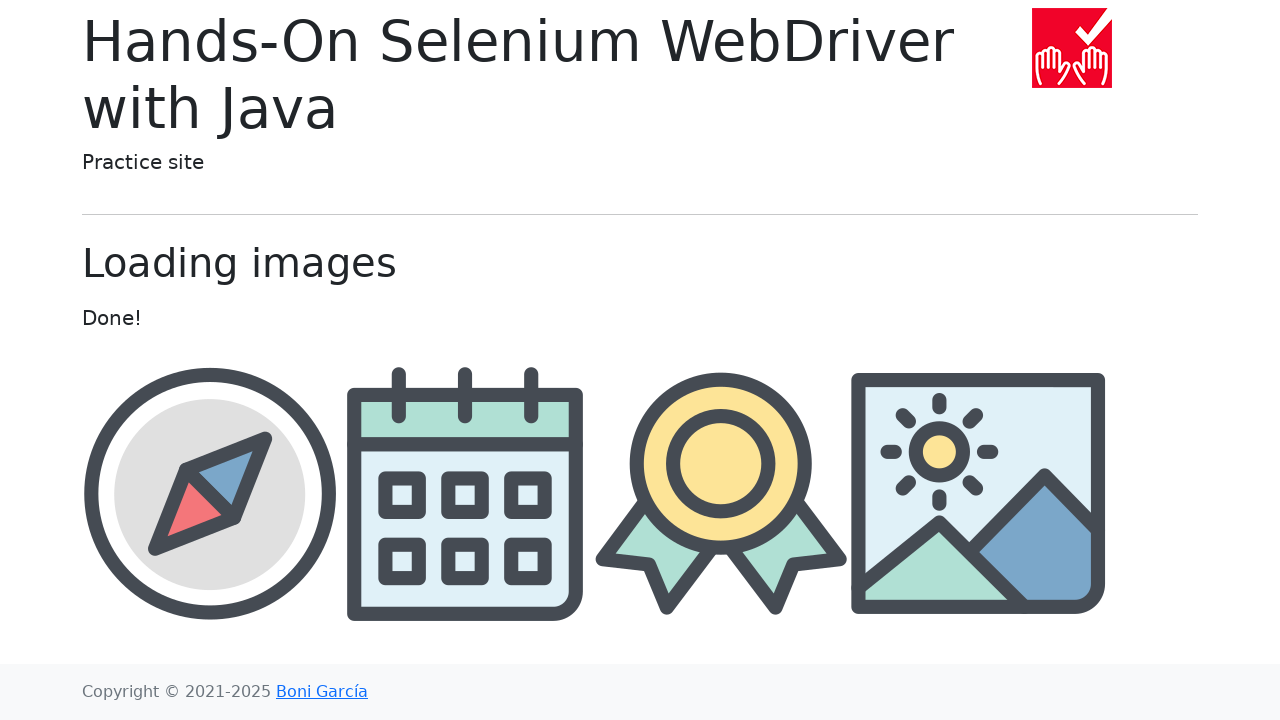